Tests opening a new tab, switching between tabs, and verifying the original tab is still accessible

Starting URL: https://codenboxautomationlab.com/practice/

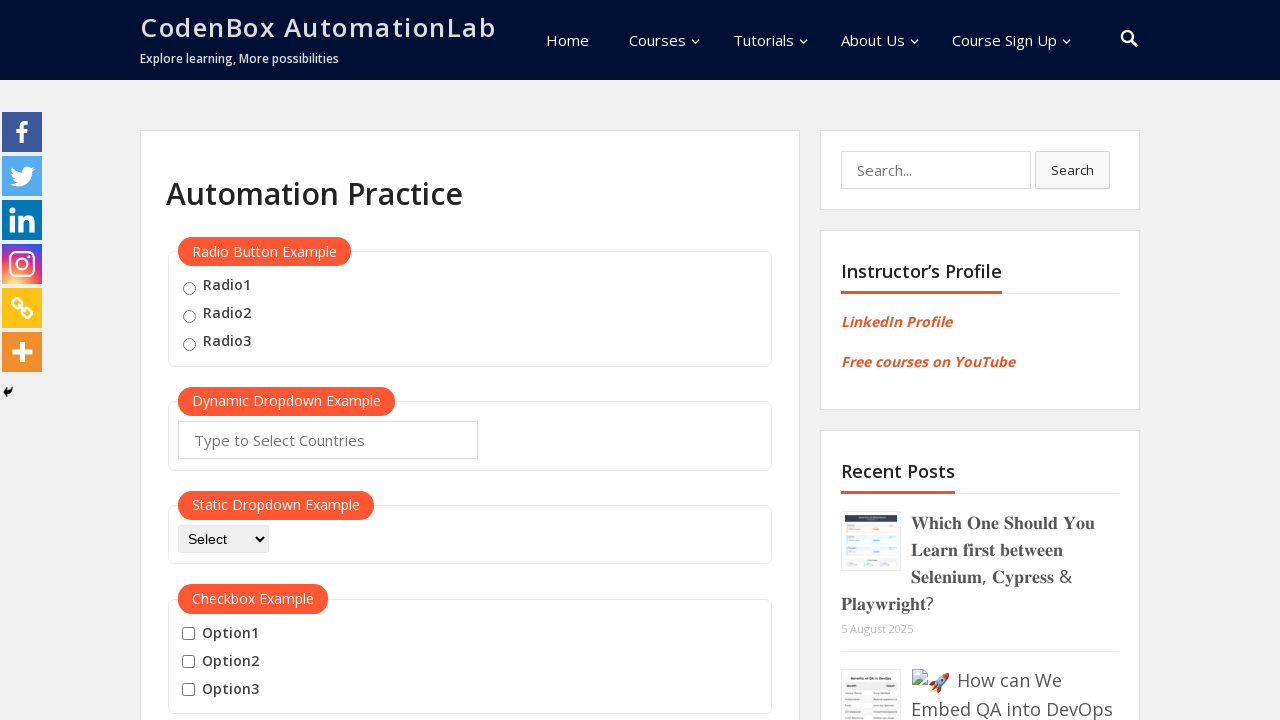

Scrolled down 700 pixels to locate open tab button
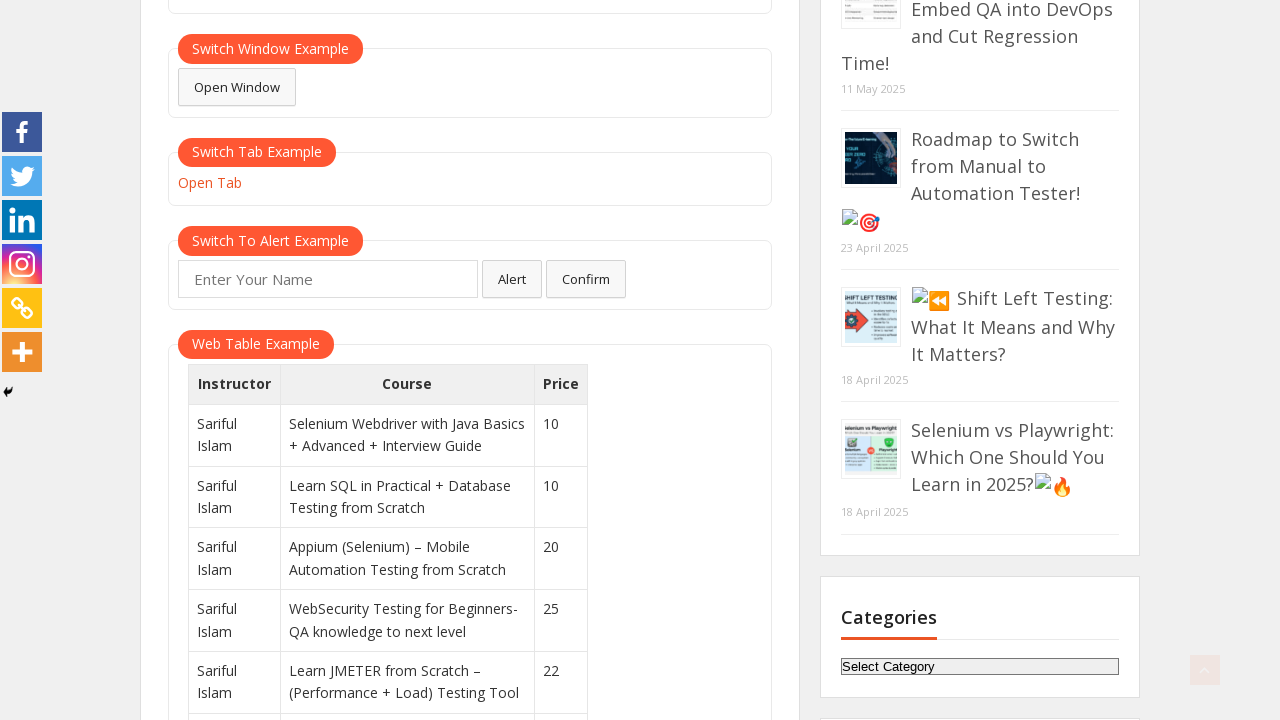

Clicked open tab button and new tab opened at (210, 183) on #opentab
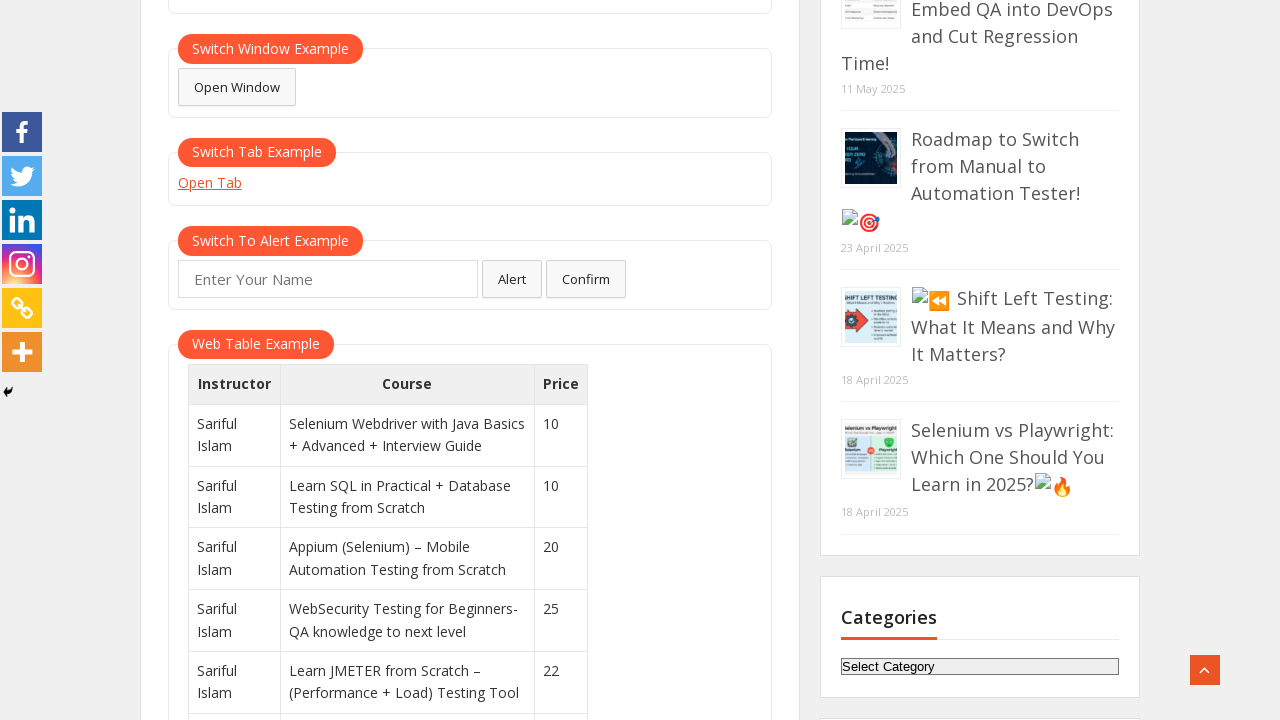

New tab loaded completely
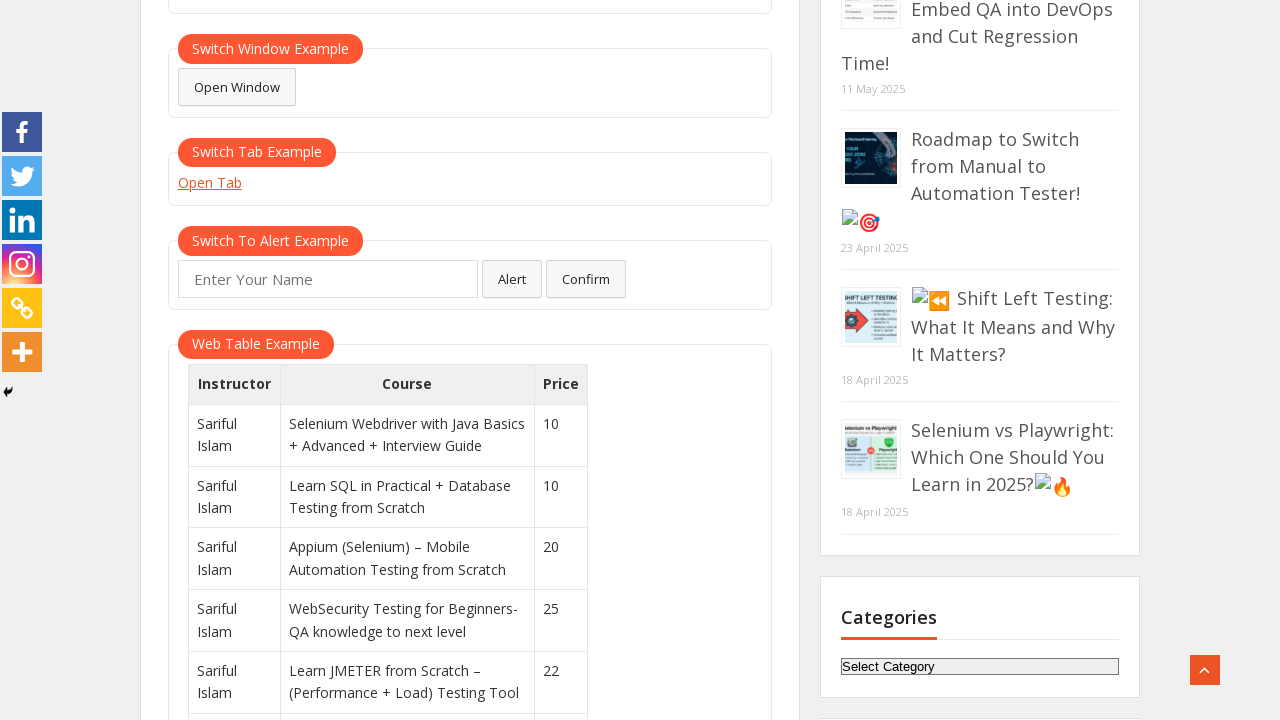

Switched back to original tab and retrieved its title
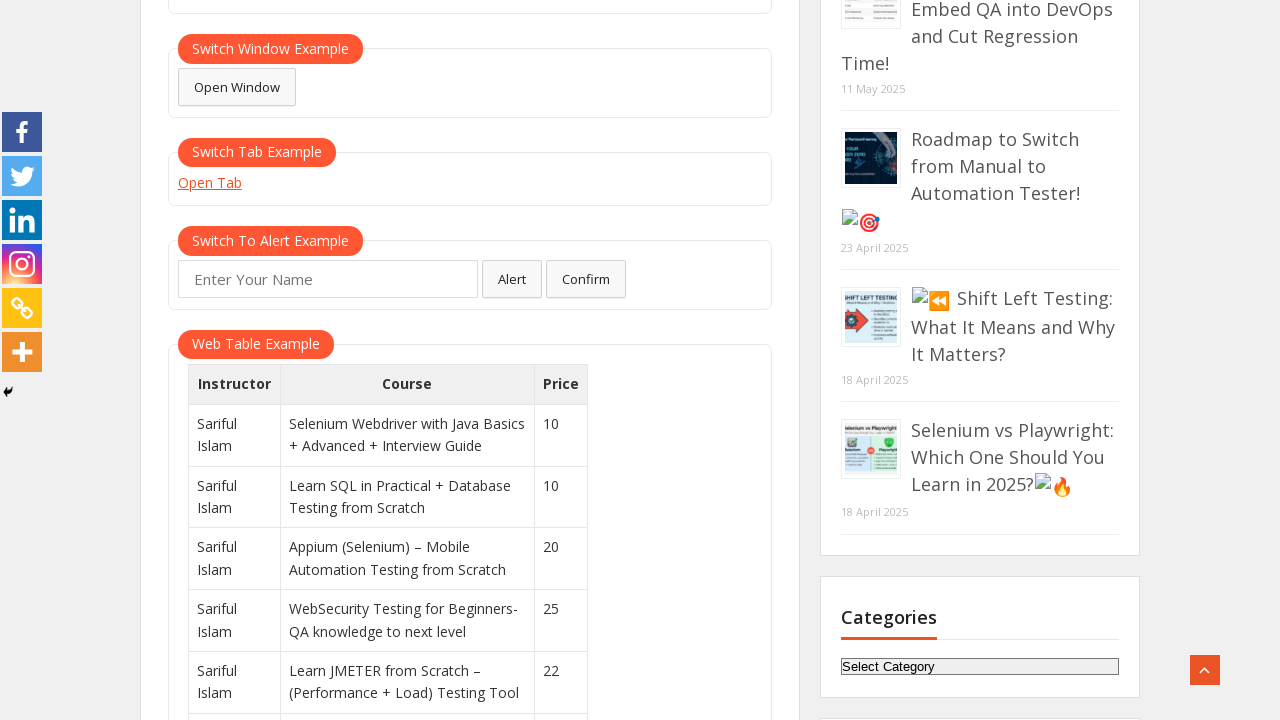

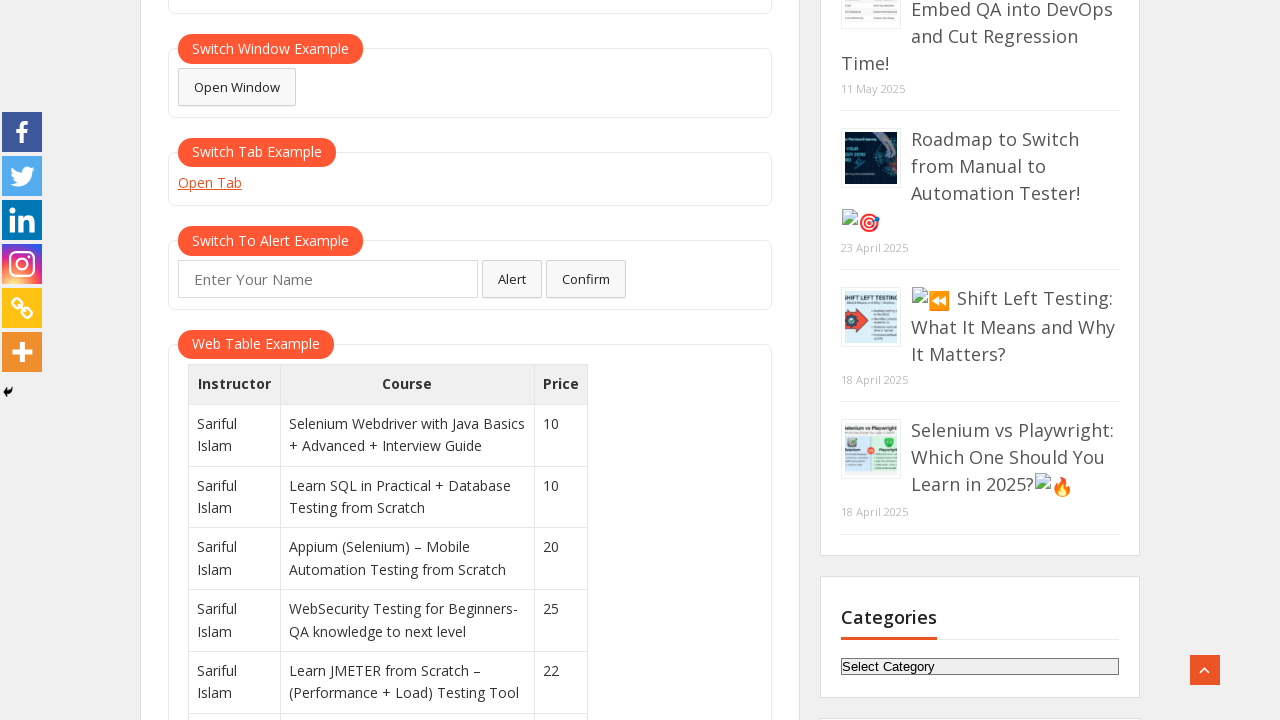